Tests jQuery UI slider functionality by switching to the demo iframe and dragging the slider element to a new position

Starting URL: https://jqueryui.com/slider/

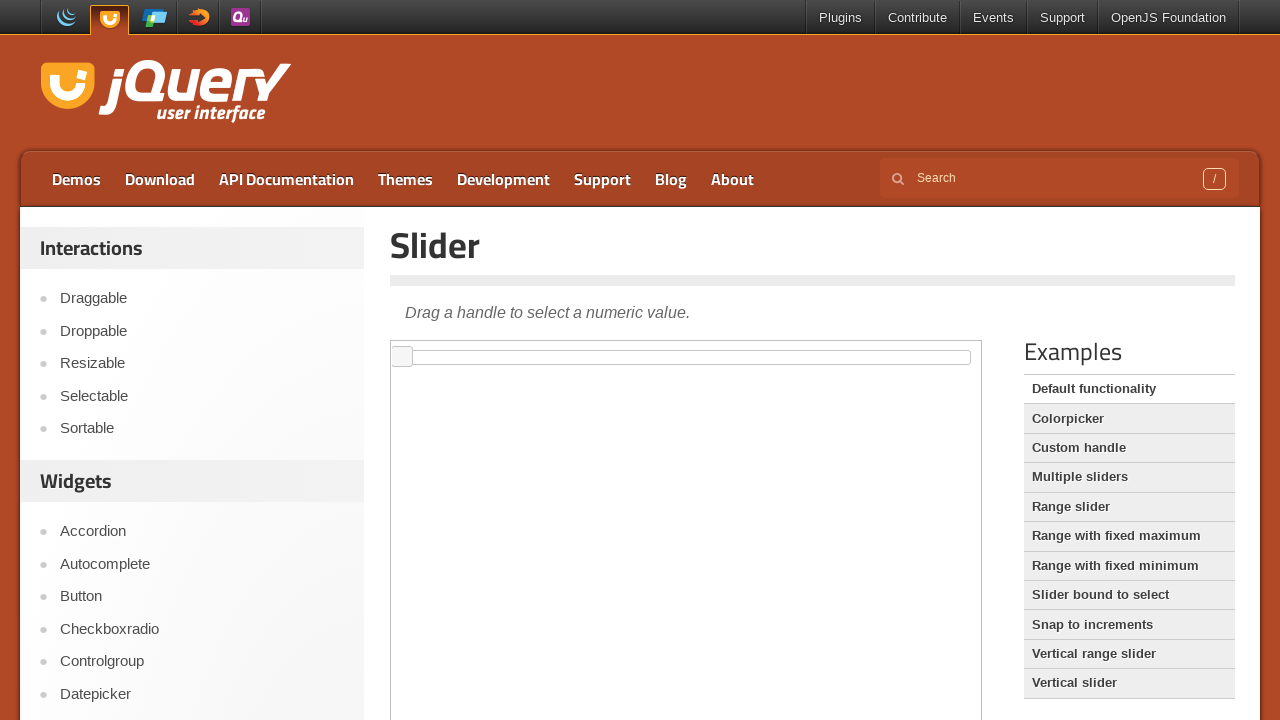

Located the demo iframe
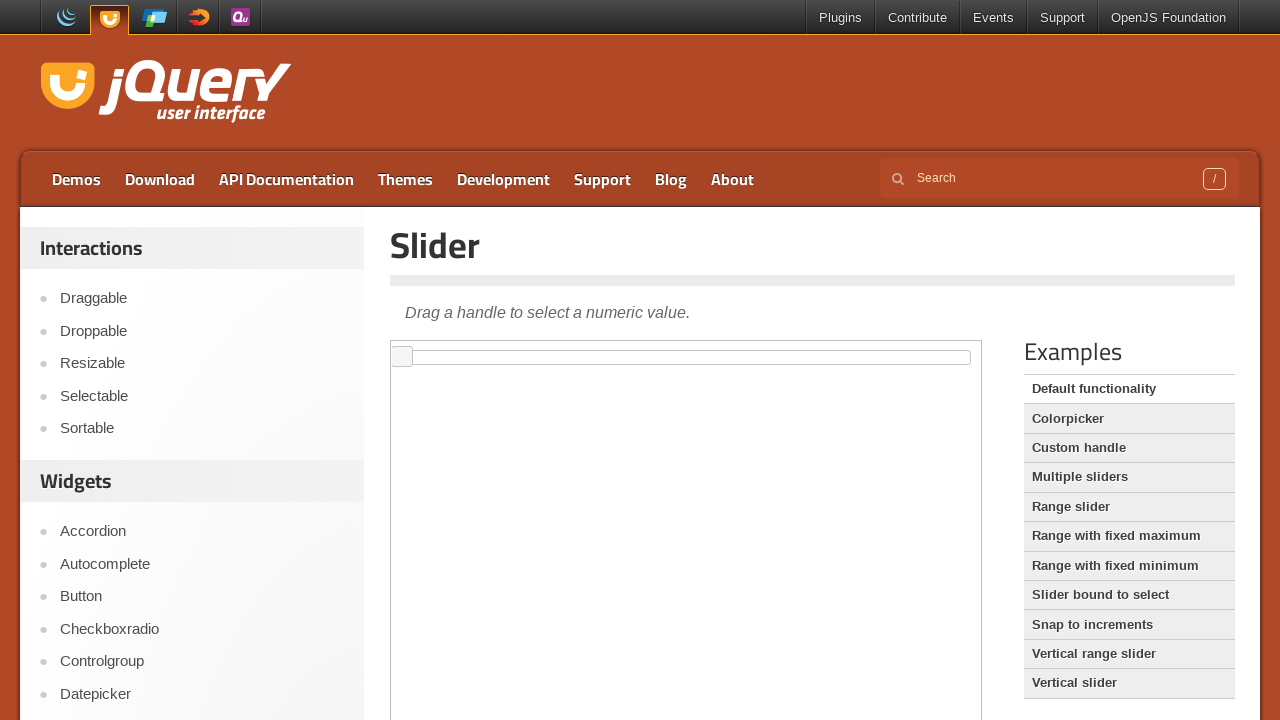

Slider element became visible
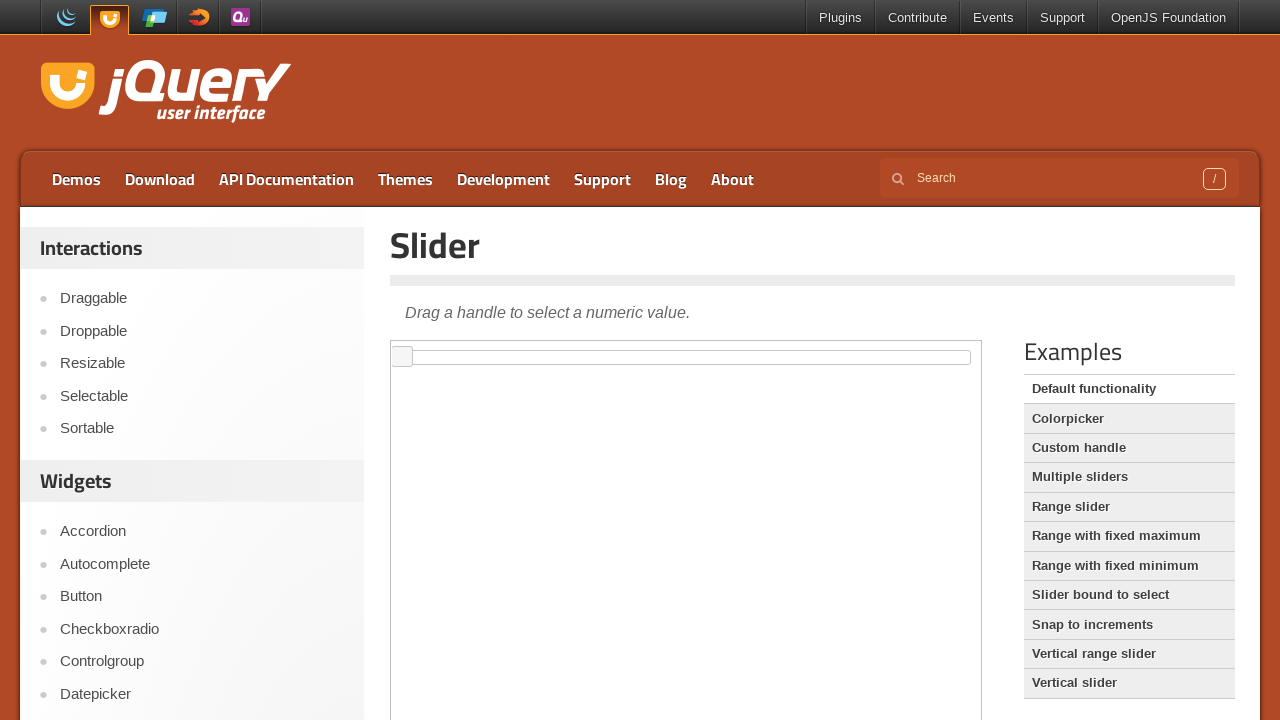

Located the slider handle element
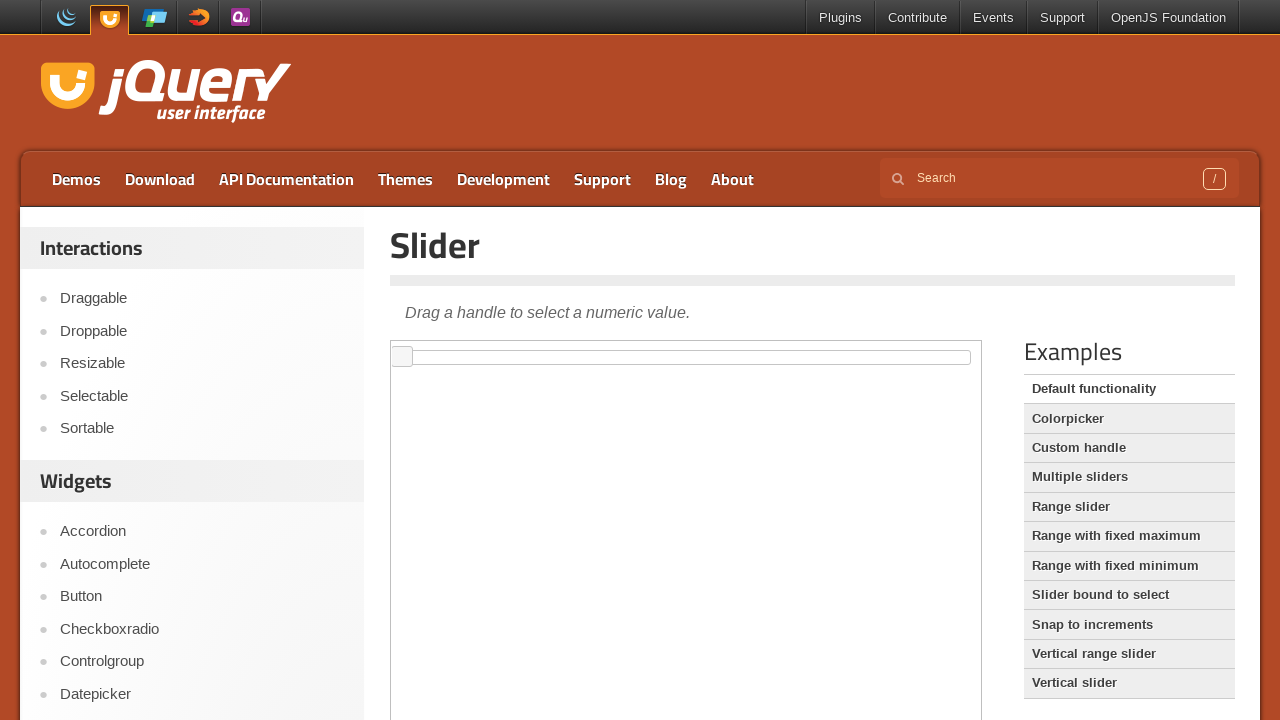

Located the slider track element
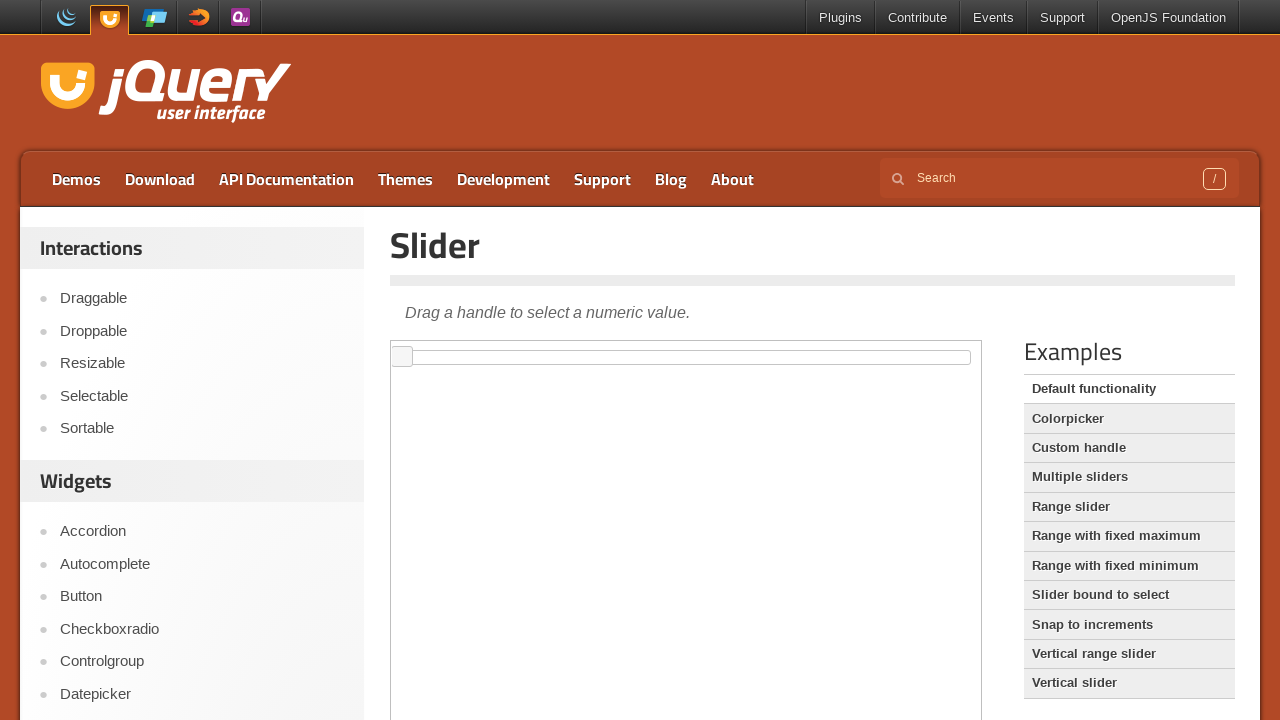

Dragged slider handle to new position (x: 200, y: 0) at (601, 351)
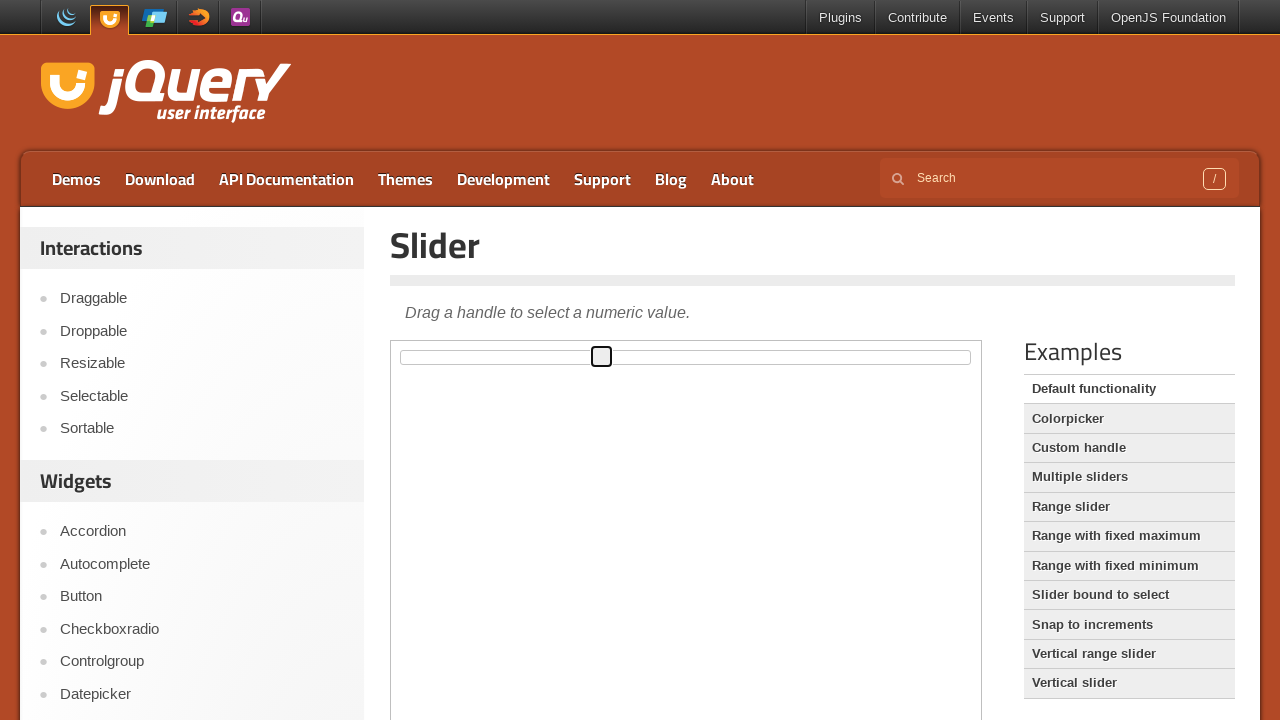

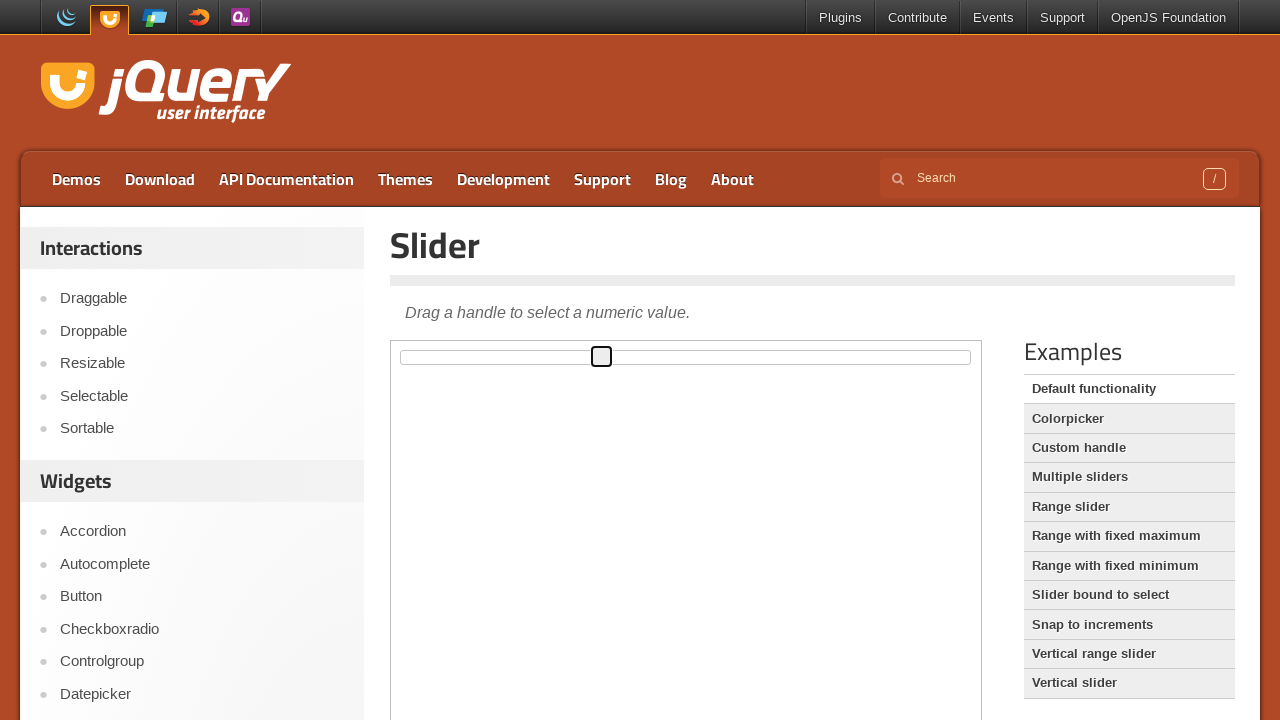